Tests dropdown functionality by navigating to the Dropdown page and selecting an option by index

Starting URL: https://practice.cydeo.com/

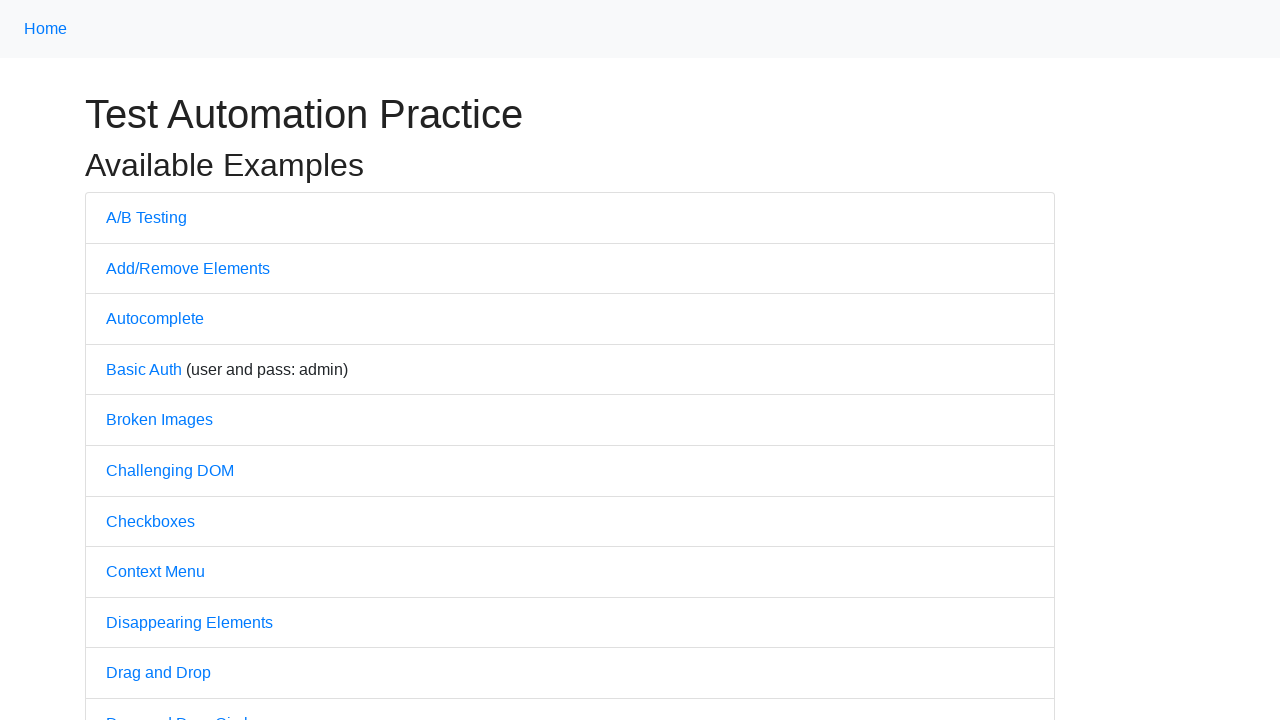

Clicked on Dropdown link to navigate to dropdown page at (143, 360) on text='Dropdown'
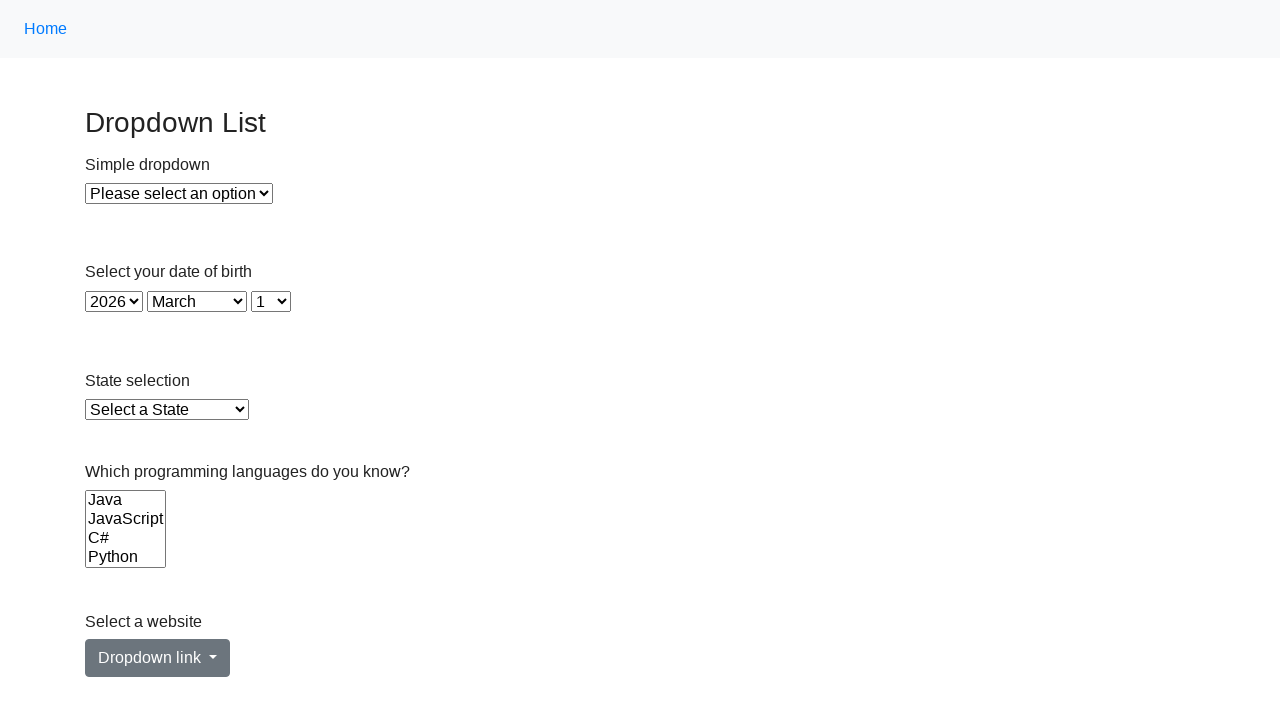

Selected option at index 1 from the dropdown menu on xpath=//select[@id='dropdown']
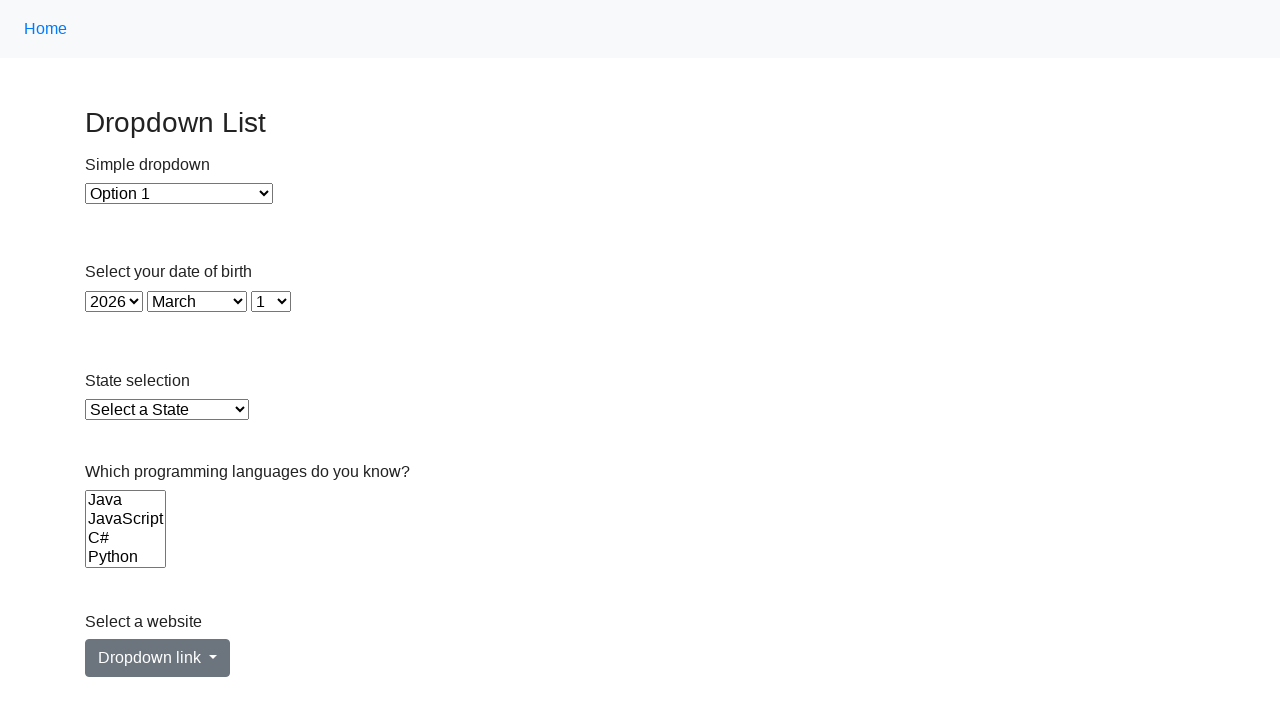

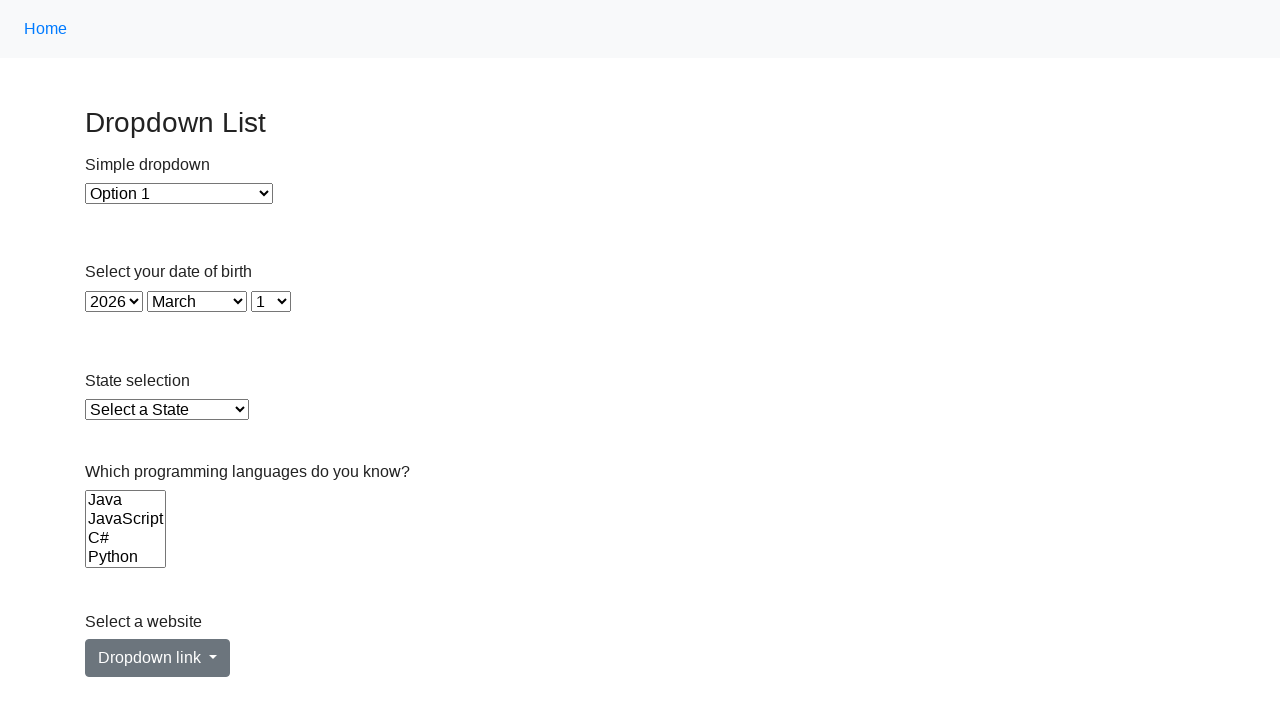